Tests an e-commerce shopping flow by searching for products, adding items to cart, proceeding to checkout, applying a promo code, selecting a country, and agreeing to terms and conditions.

Starting URL: https://rahulshettyacademy.com/seleniumPractise/#/

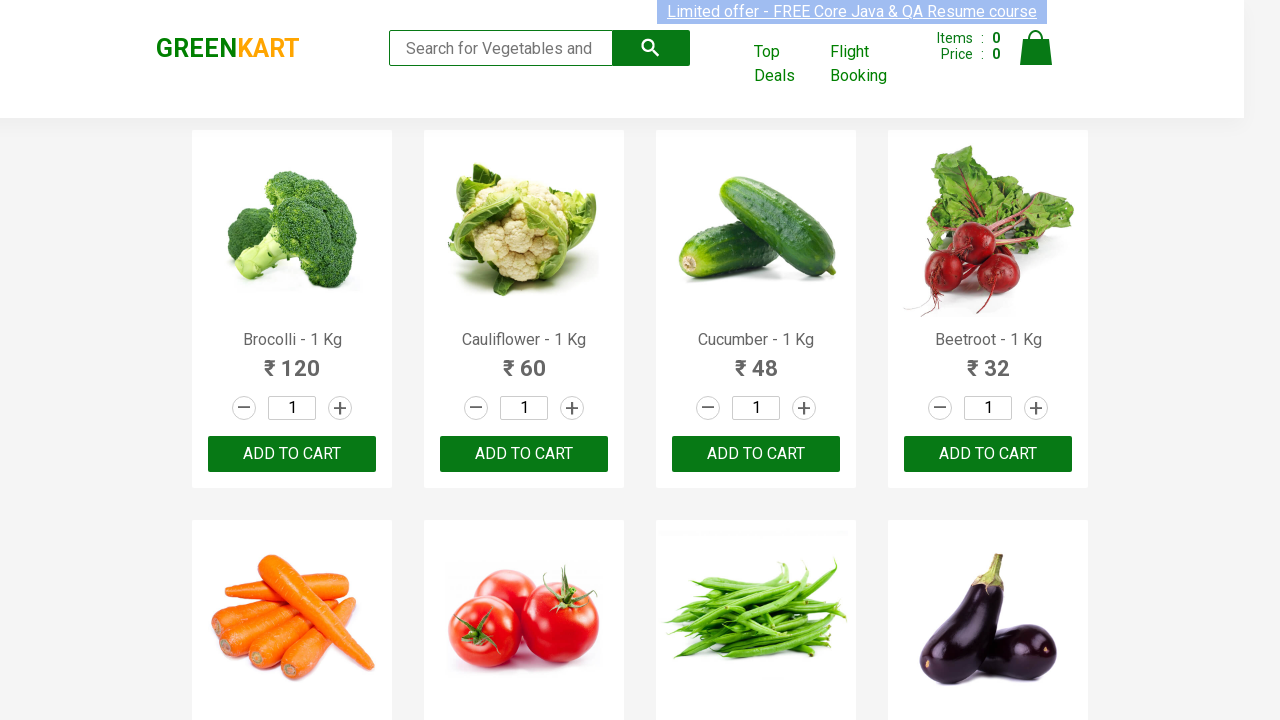

Filled search field with 'Ca' to search for products on input.search-keyword
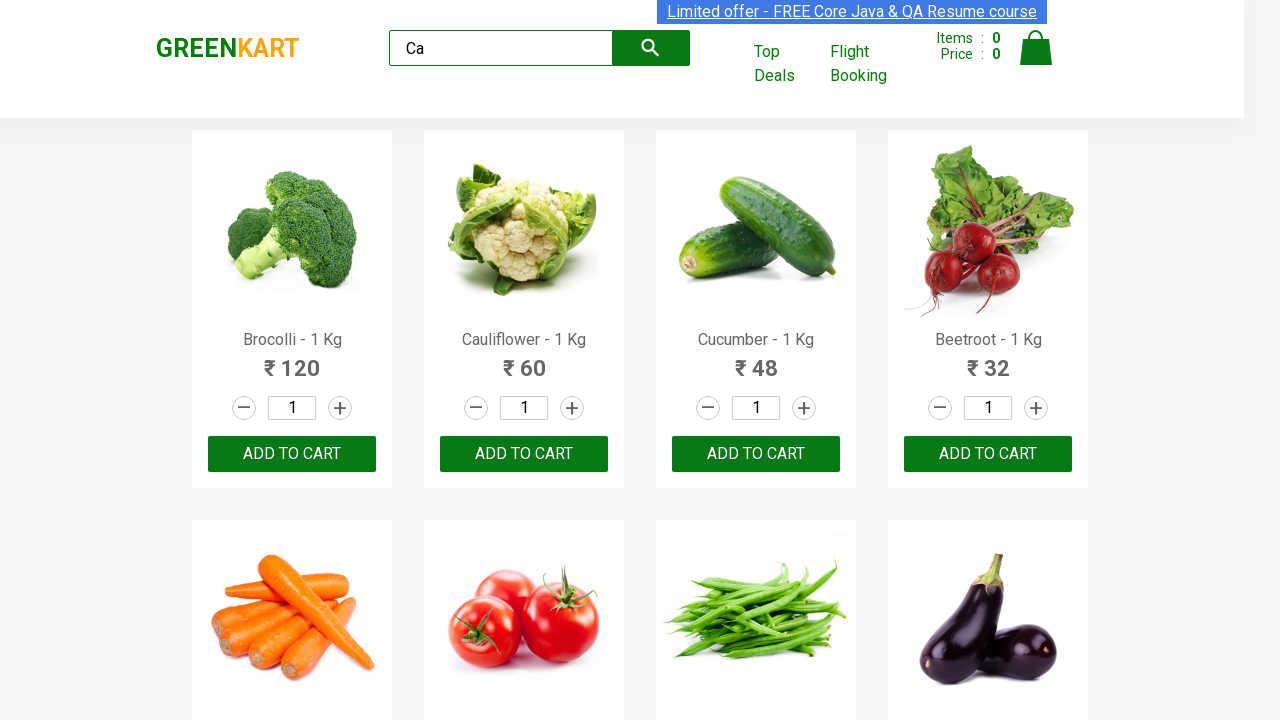

Waited for products to load
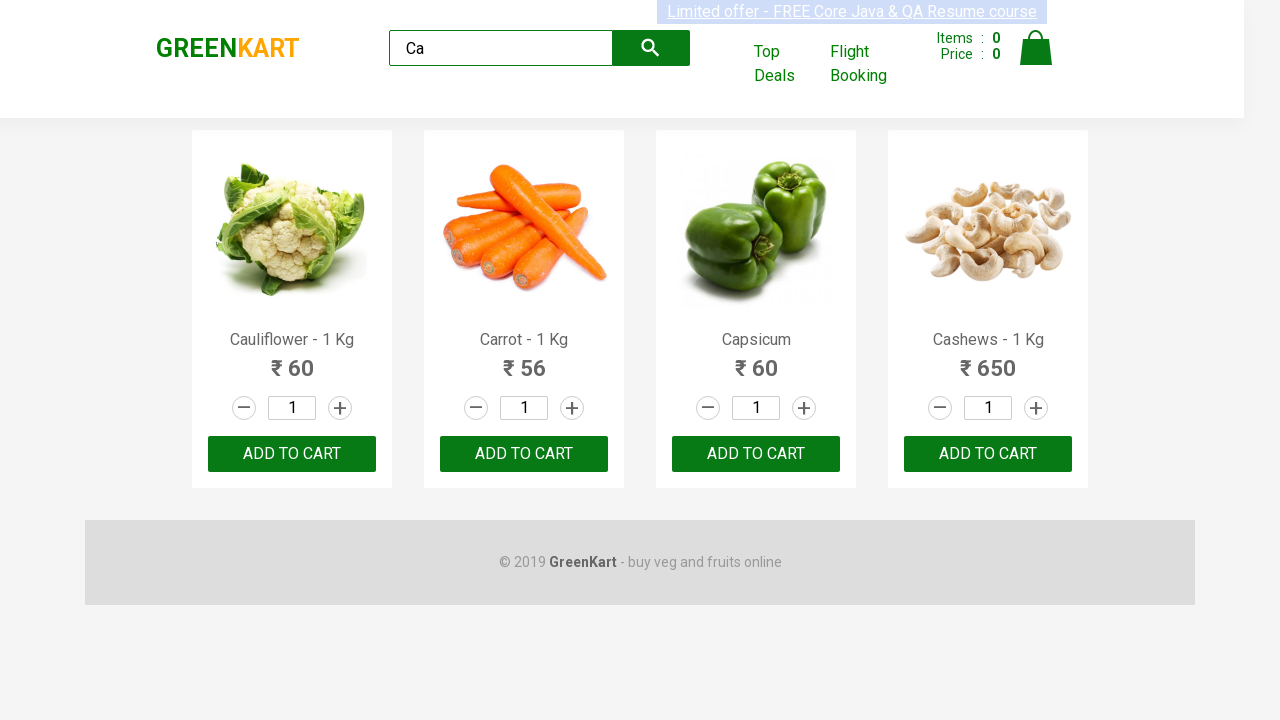

Added Carrot - 1 Kg to cart at (524, 454) on .products .product >> nth=1 >> .product-action button
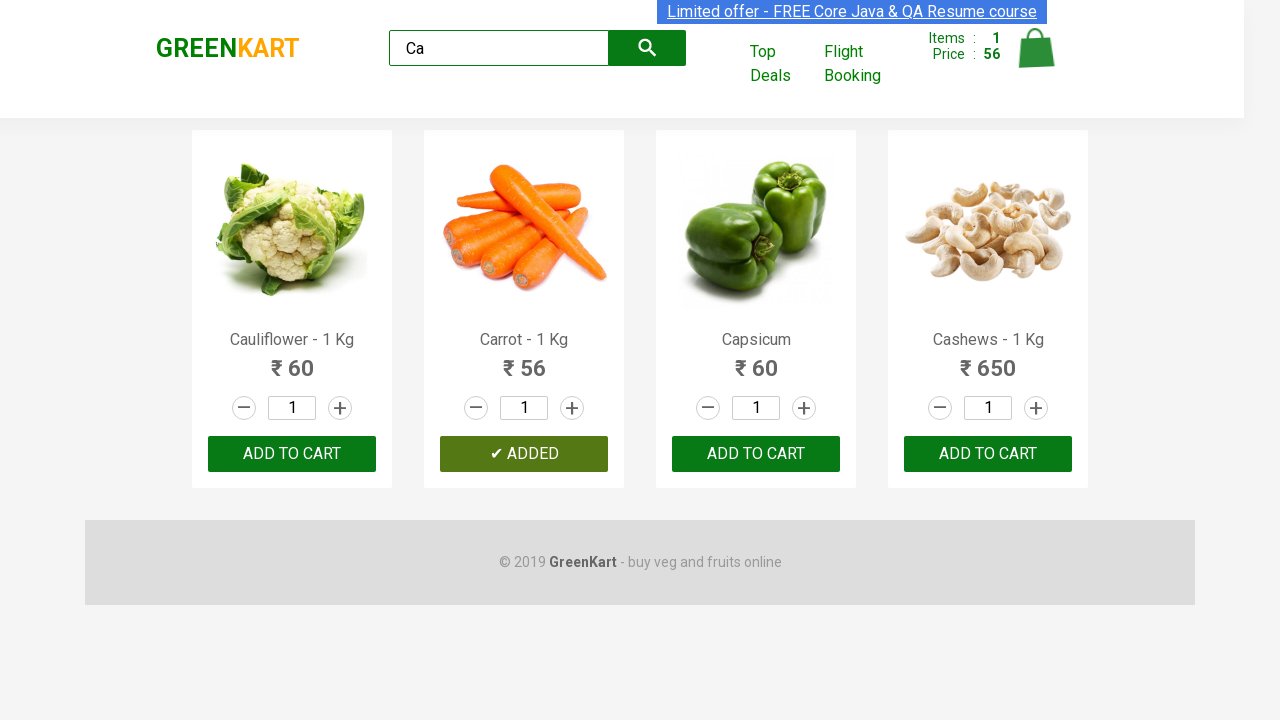

Added Capsicum to cart at (756, 454) on .products .product >> nth=2 >> .product-action button
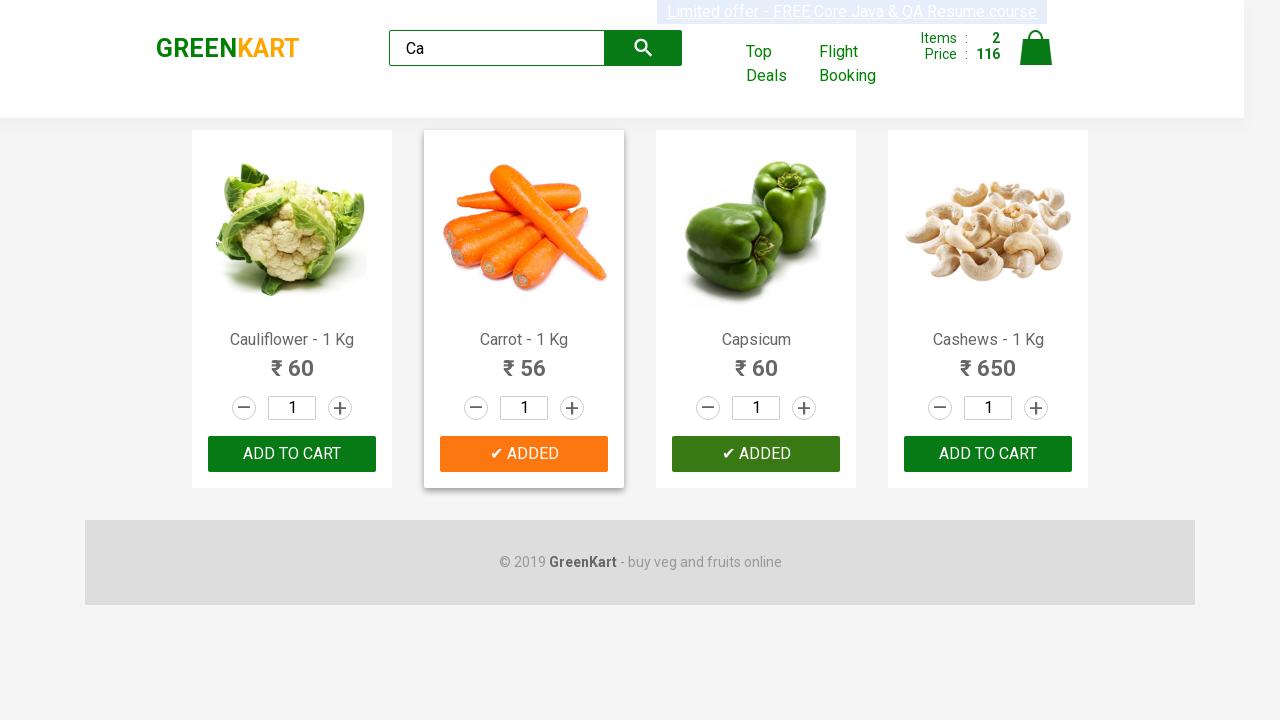

Clicked on cart icon at (1036, 48) on img[alt='Cart']
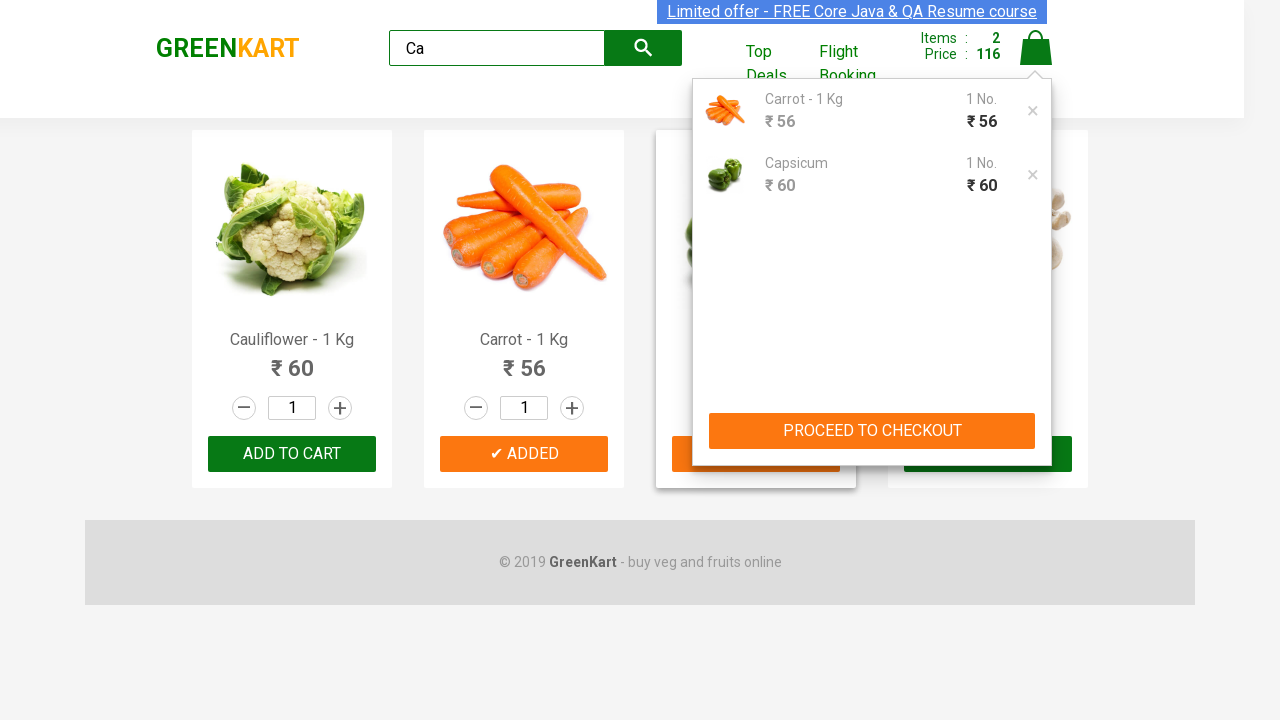

Clicked PROCEED TO CHECKOUT button at (872, 431) on button:text('PROCEED TO CHECKOUT')
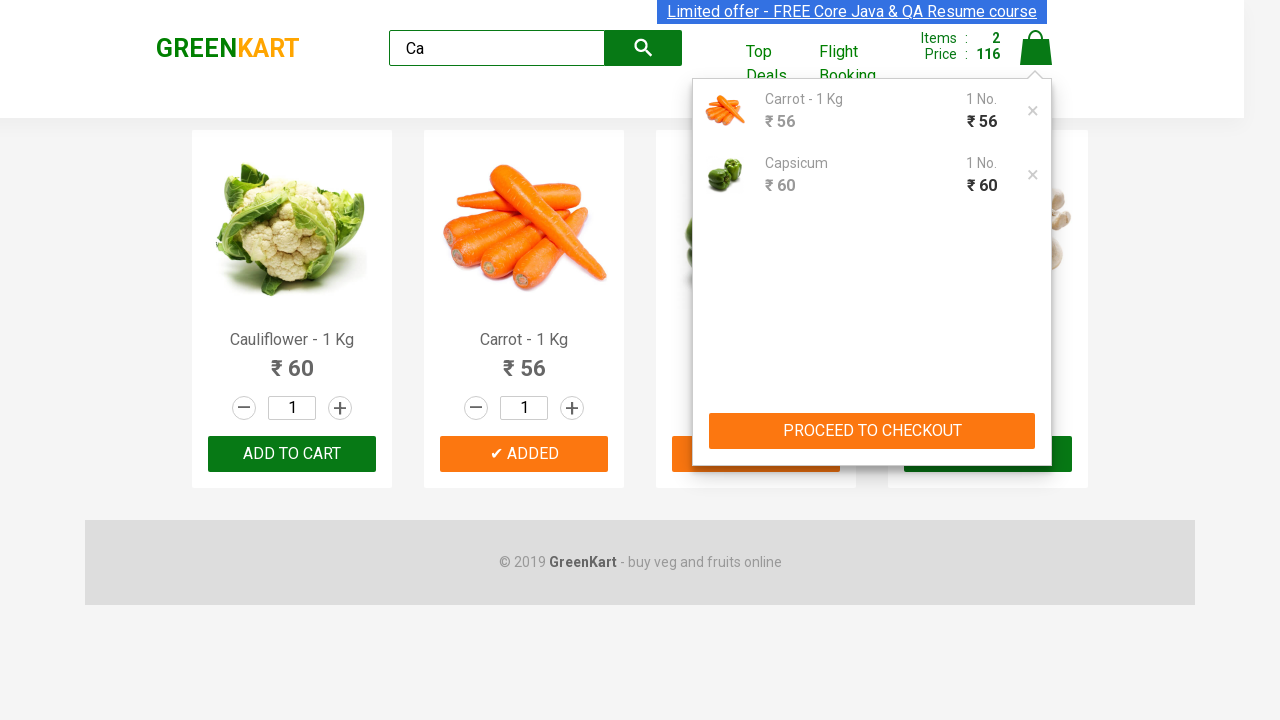

Filled promo code field with 'rahulshettyacademy' on input.promoCode
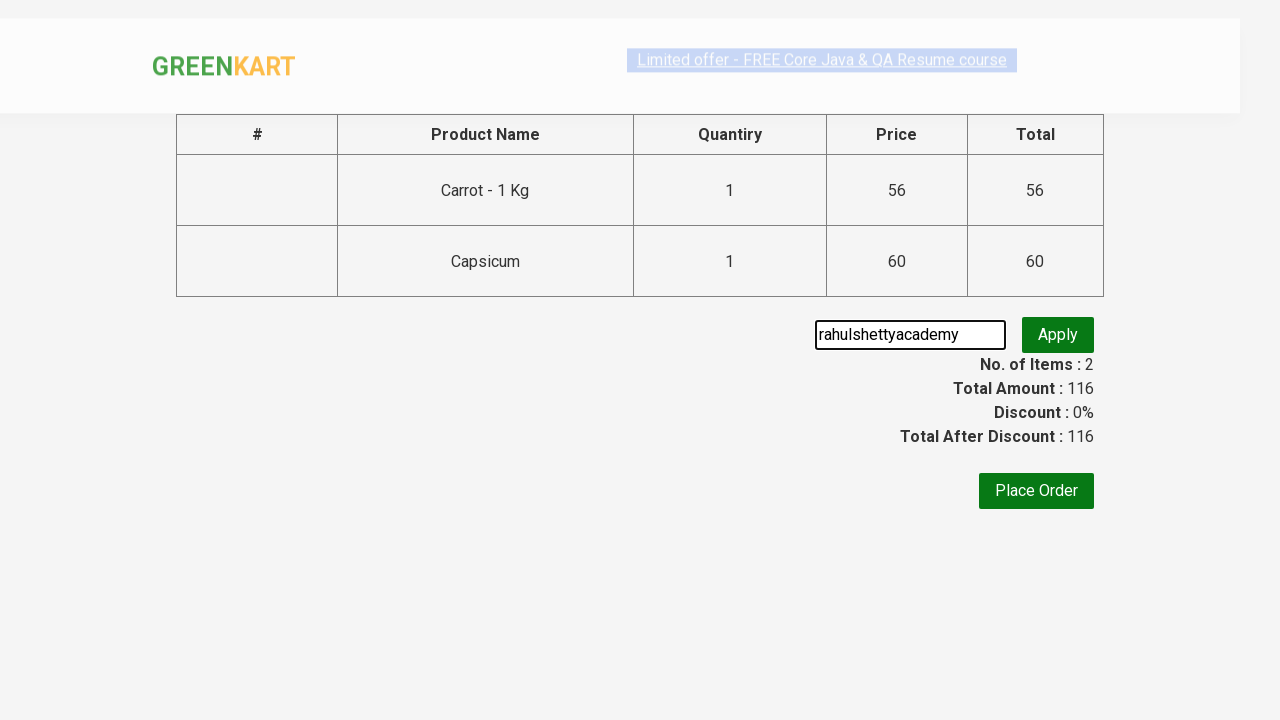

Clicked promo code apply button at (1058, 335) on button.promoBtn
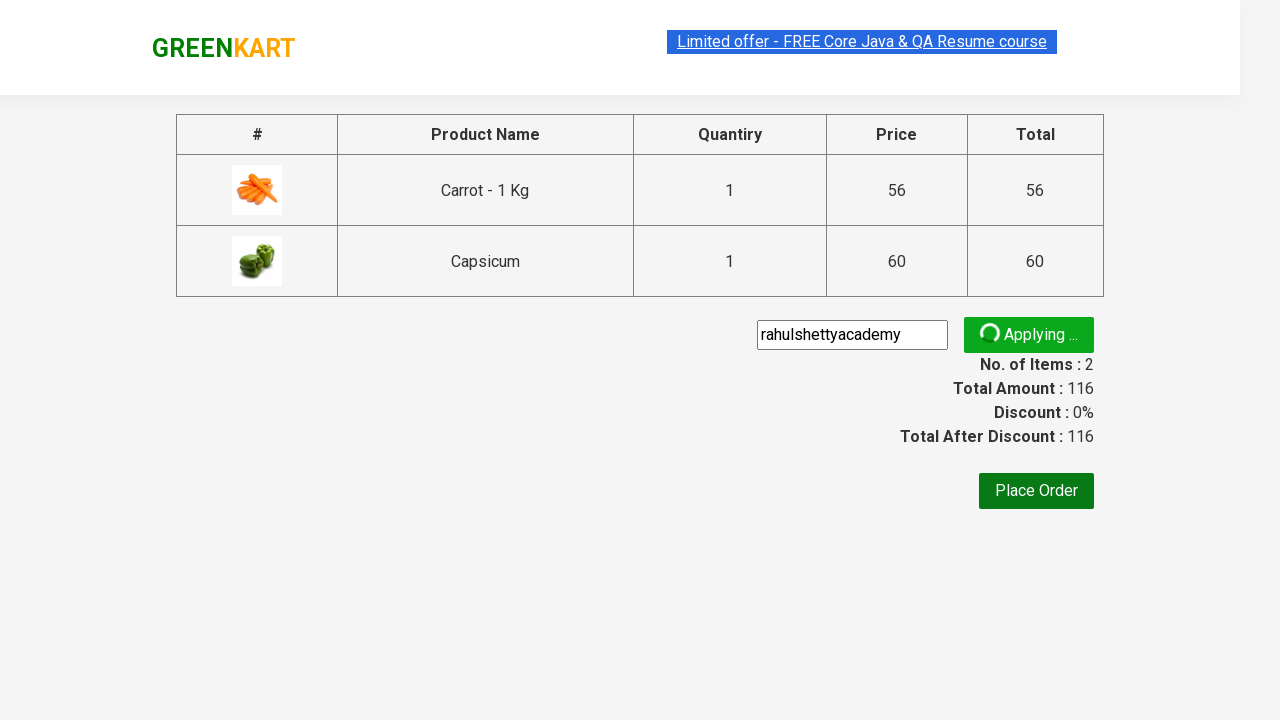

Promo code applied successfully
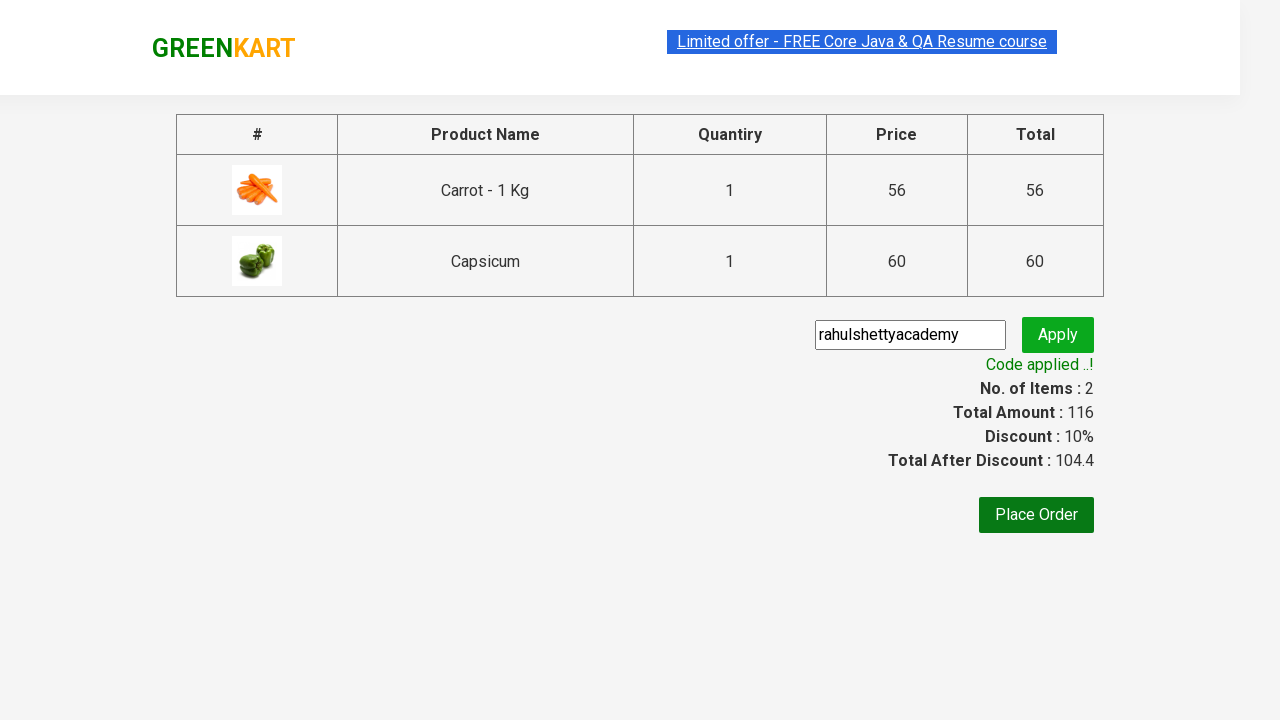

Clicked Place Order button at (1036, 515) on button:text('Place Order')
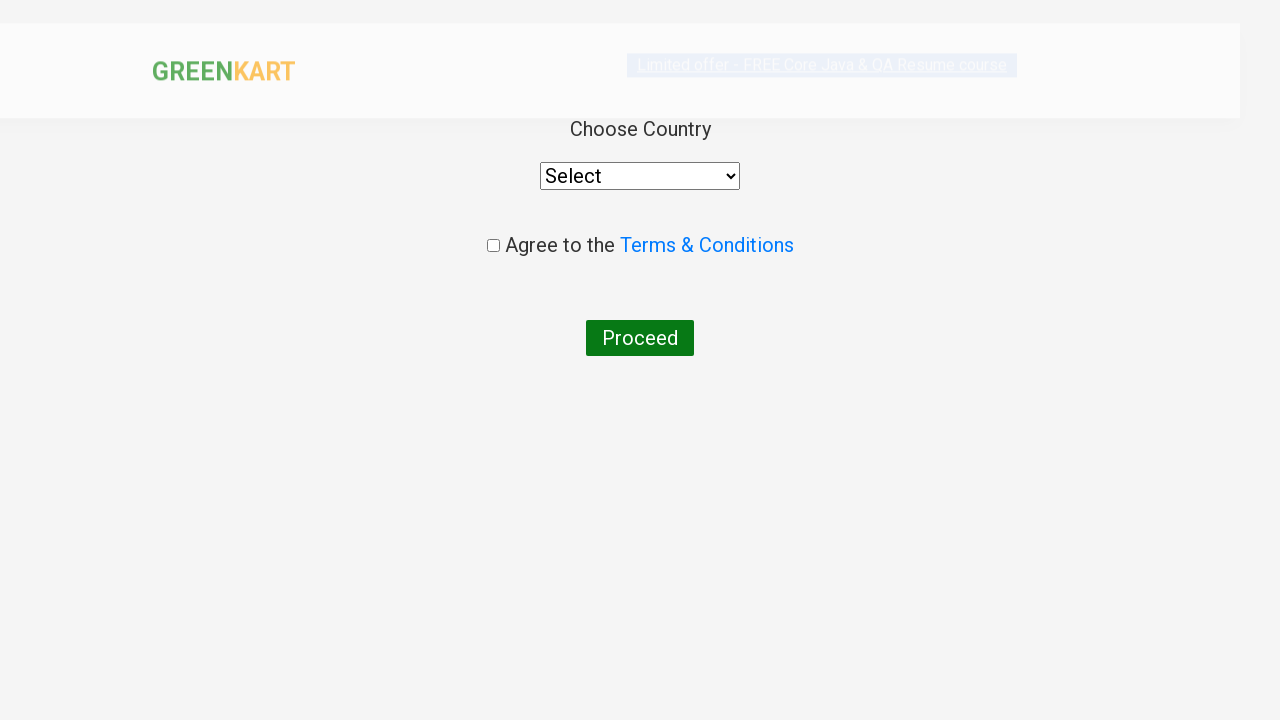

Selected 'Albania' from country dropdown on select[style='width: 200px;']
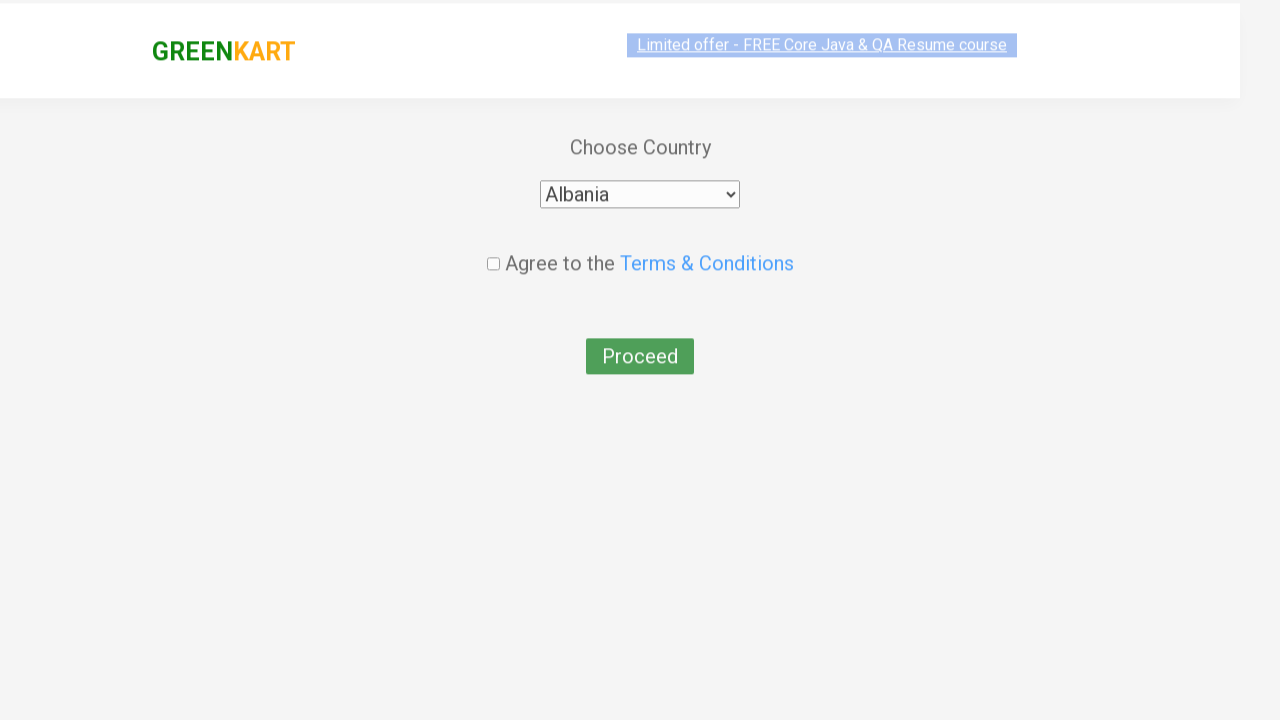

Checked the terms and conditions checkbox at (493, 246) on input[type='checkbox']
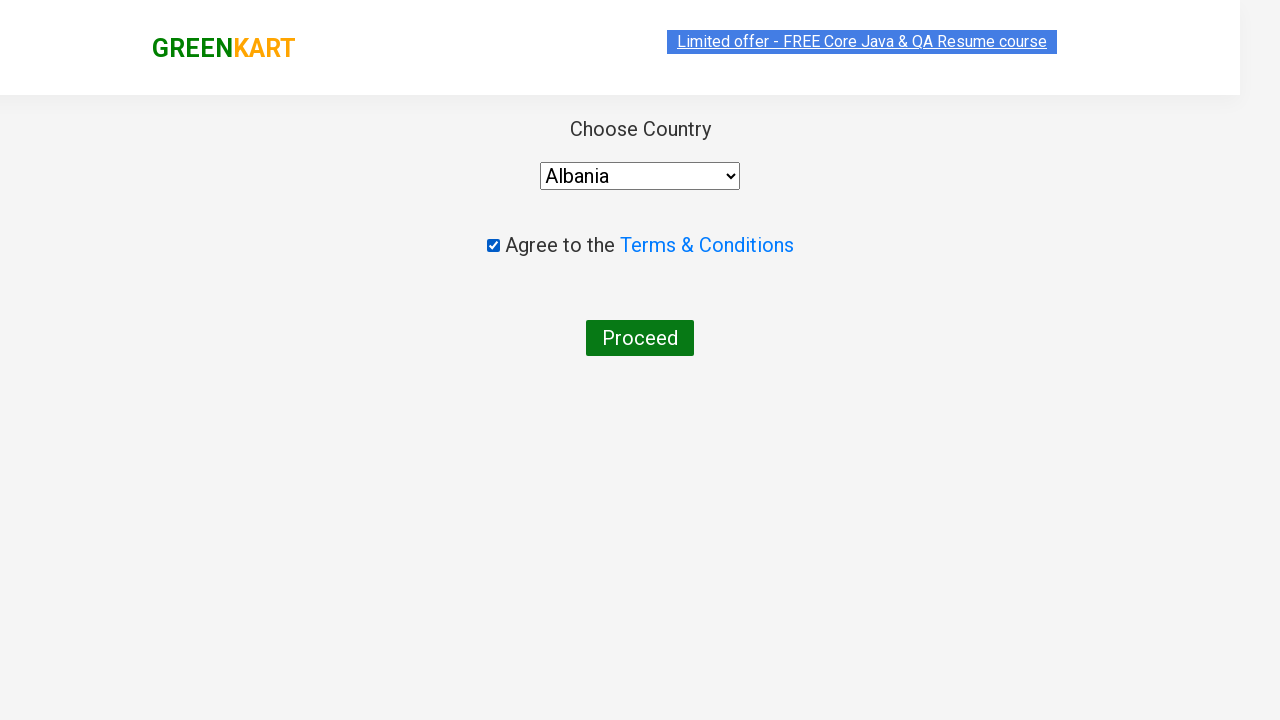

Clicked on Terms & Conditions link at (706, 245) on text=Terms & Conditions
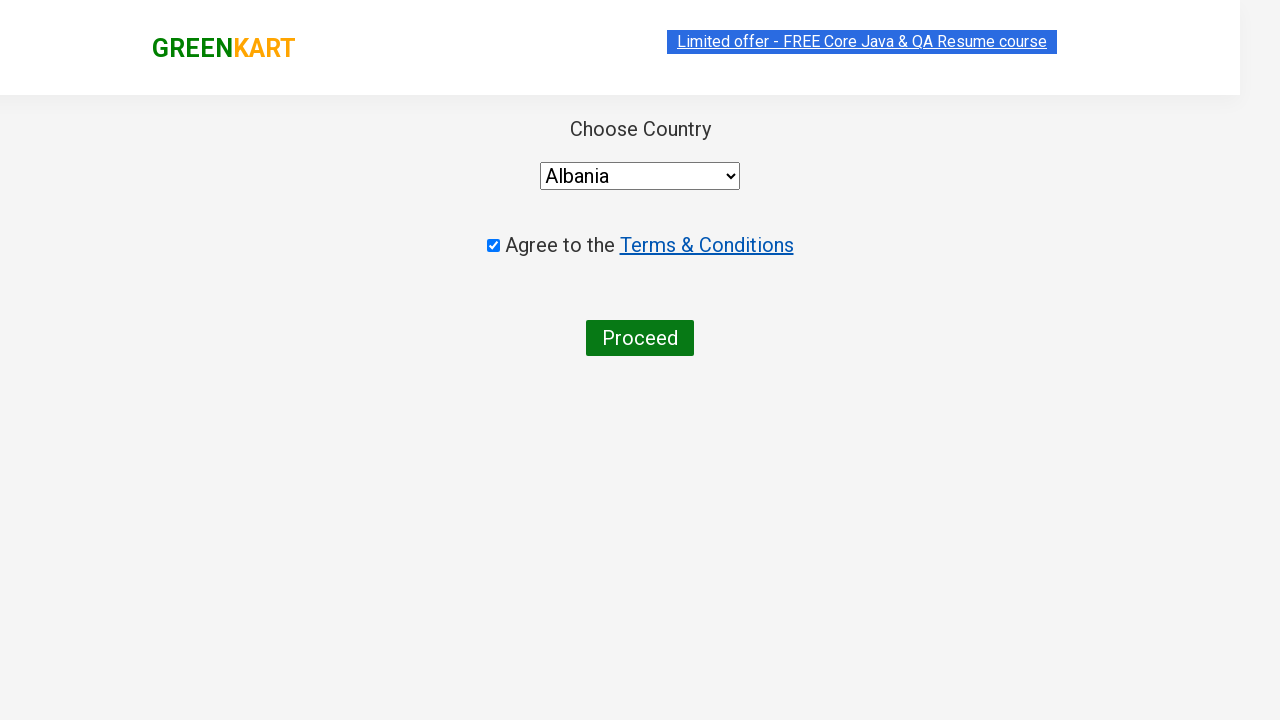

Navigated back from Terms & Conditions page
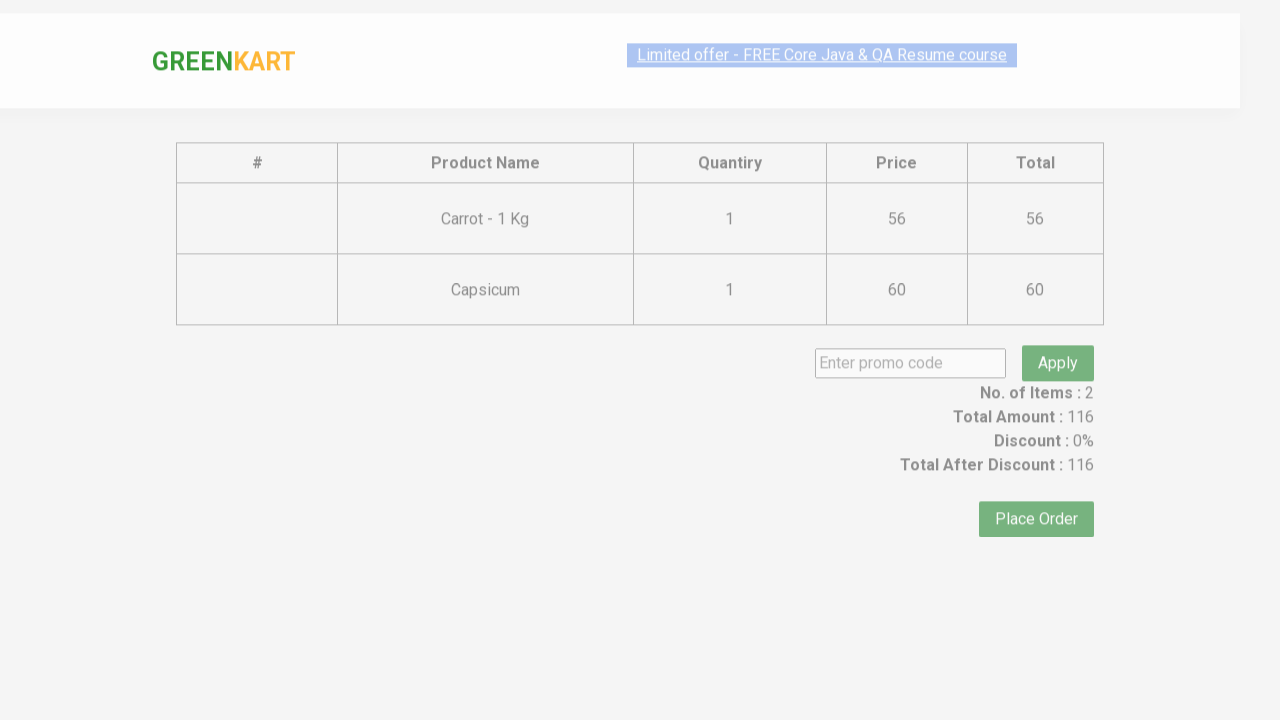

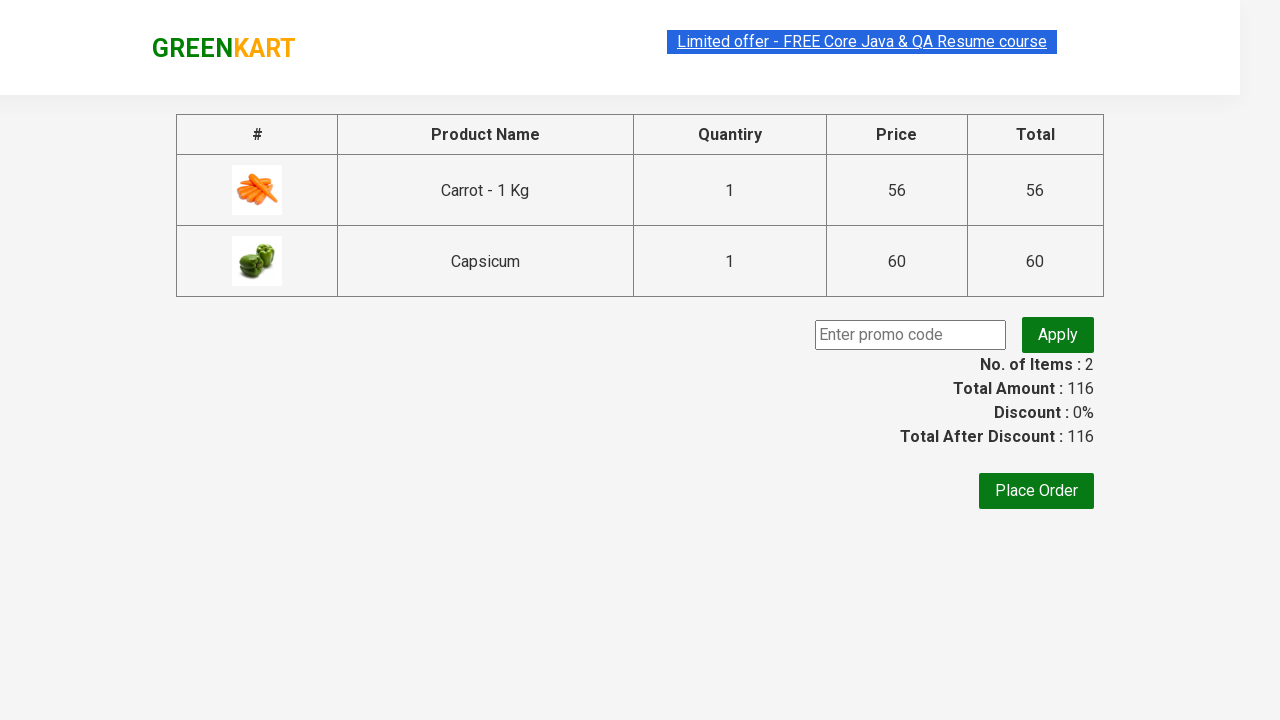